Tests the Q&A link in the footer by clicking it and verifying the page title

Starting URL: https://www.zap.co.il/

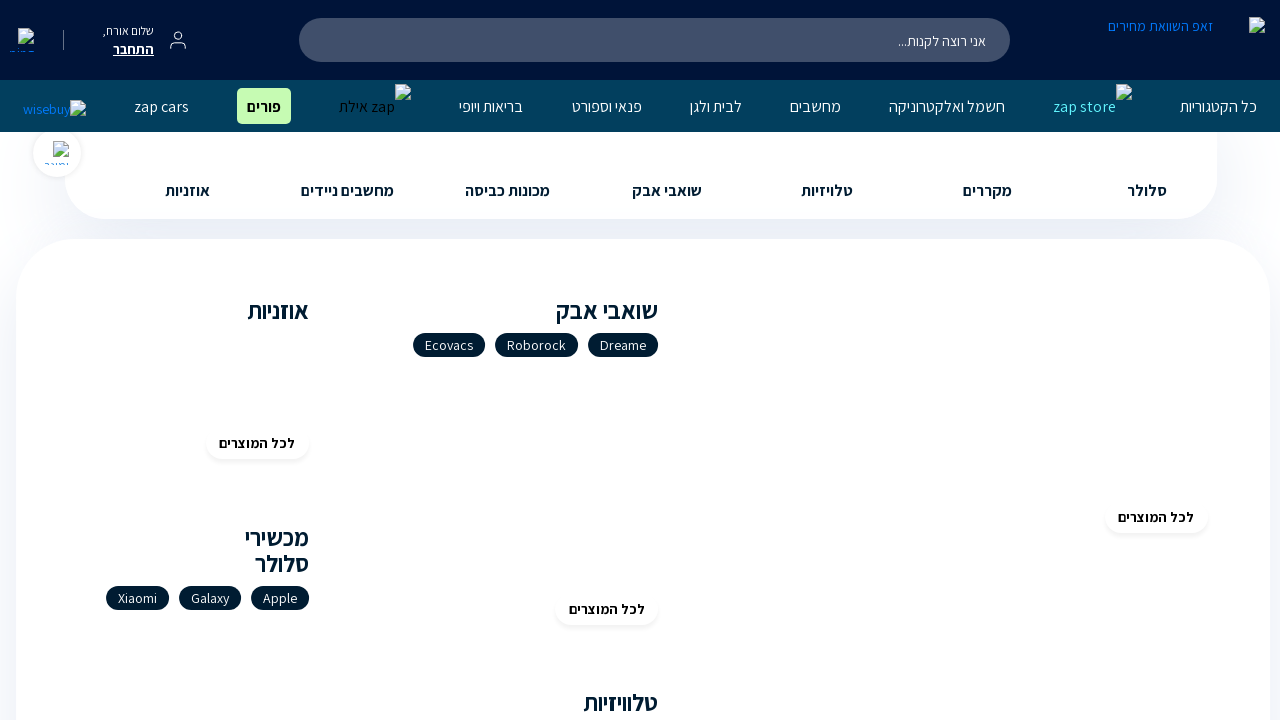

Clicked the Q&A link in footer at (947, 361) on a[href*='faq']
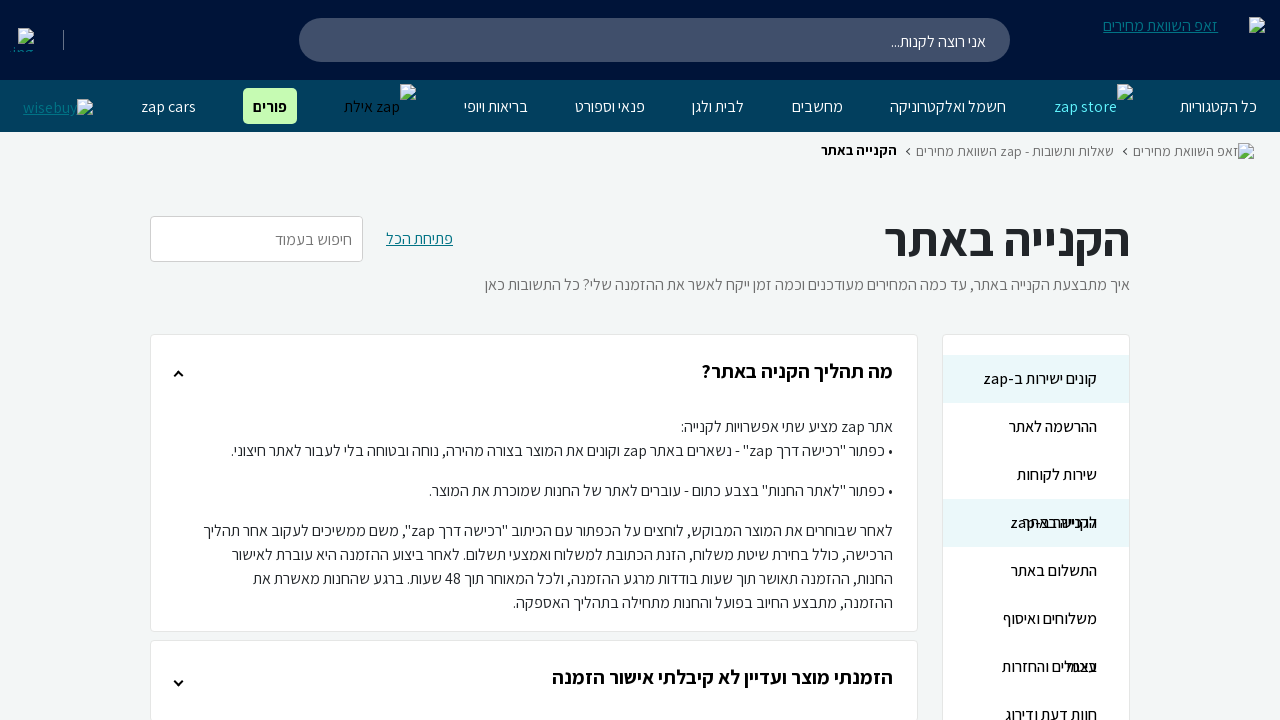

Page loaded (domcontentloaded state)
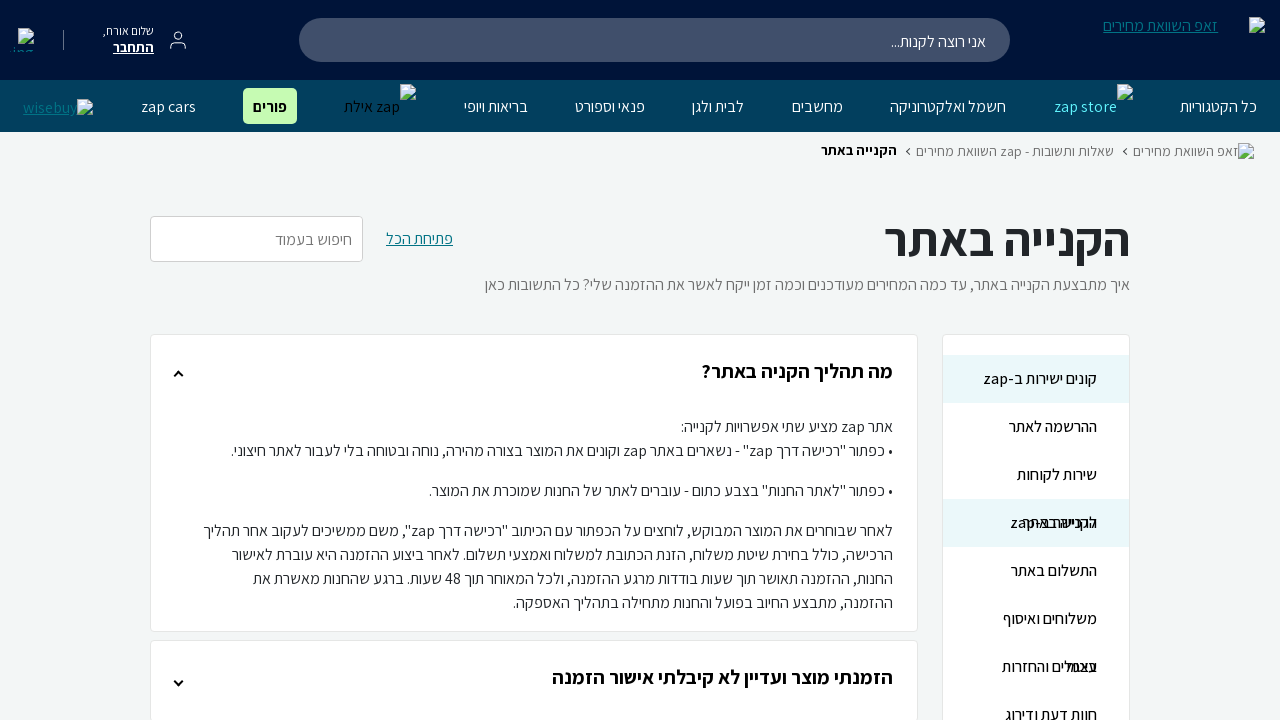

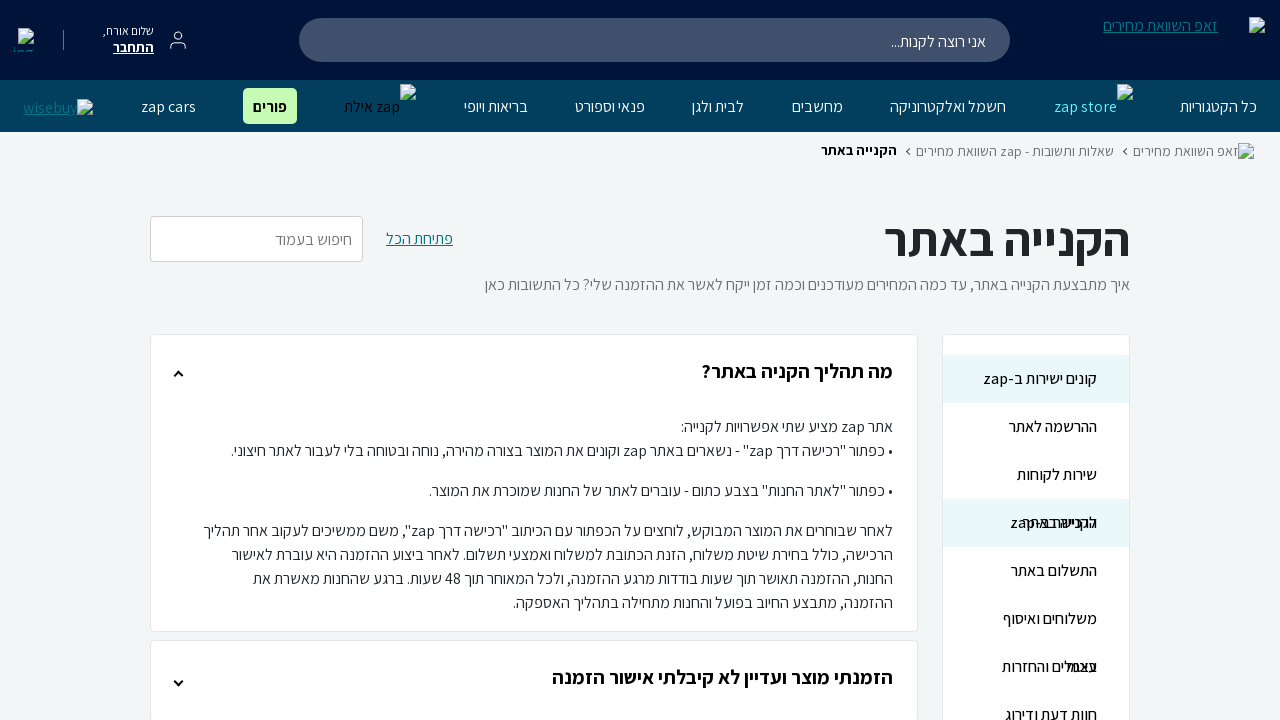